Opens the ToolsQA website and maximizes the browser window to verify the site loads correctly

Starting URL: https://www.toolsqa.com/

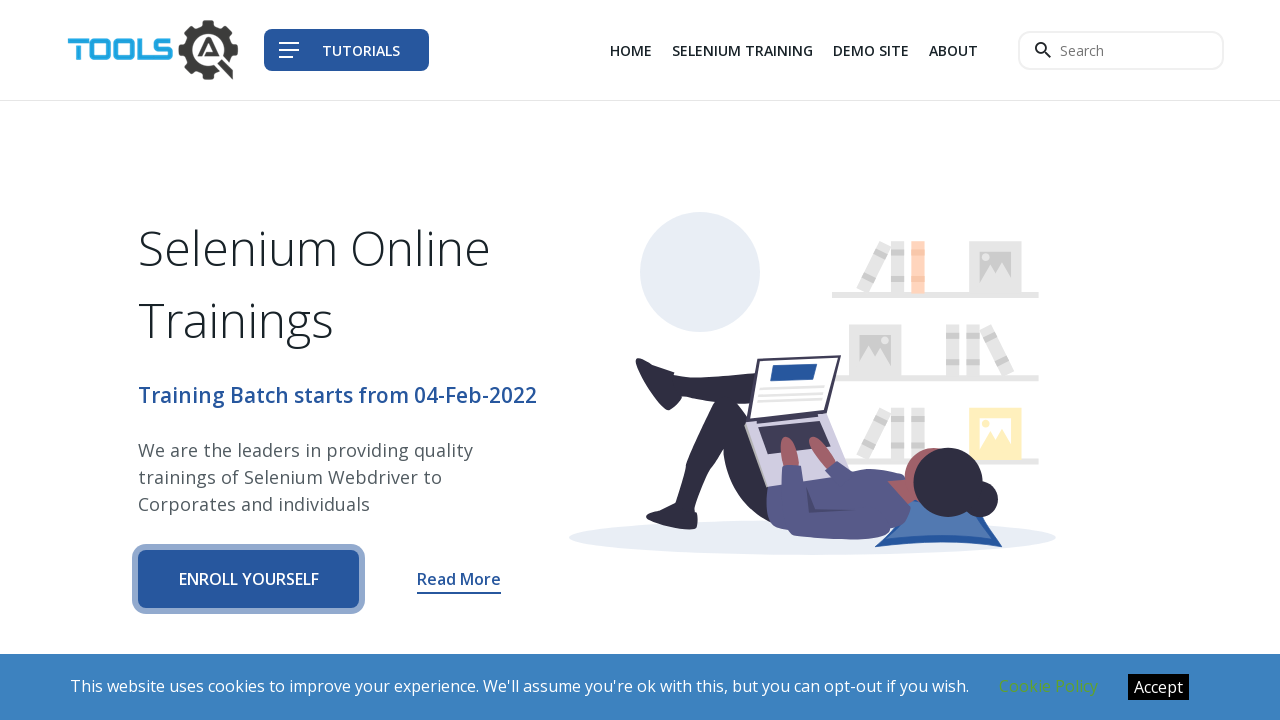

Set viewport size to 1920x1080 to maximize browser window
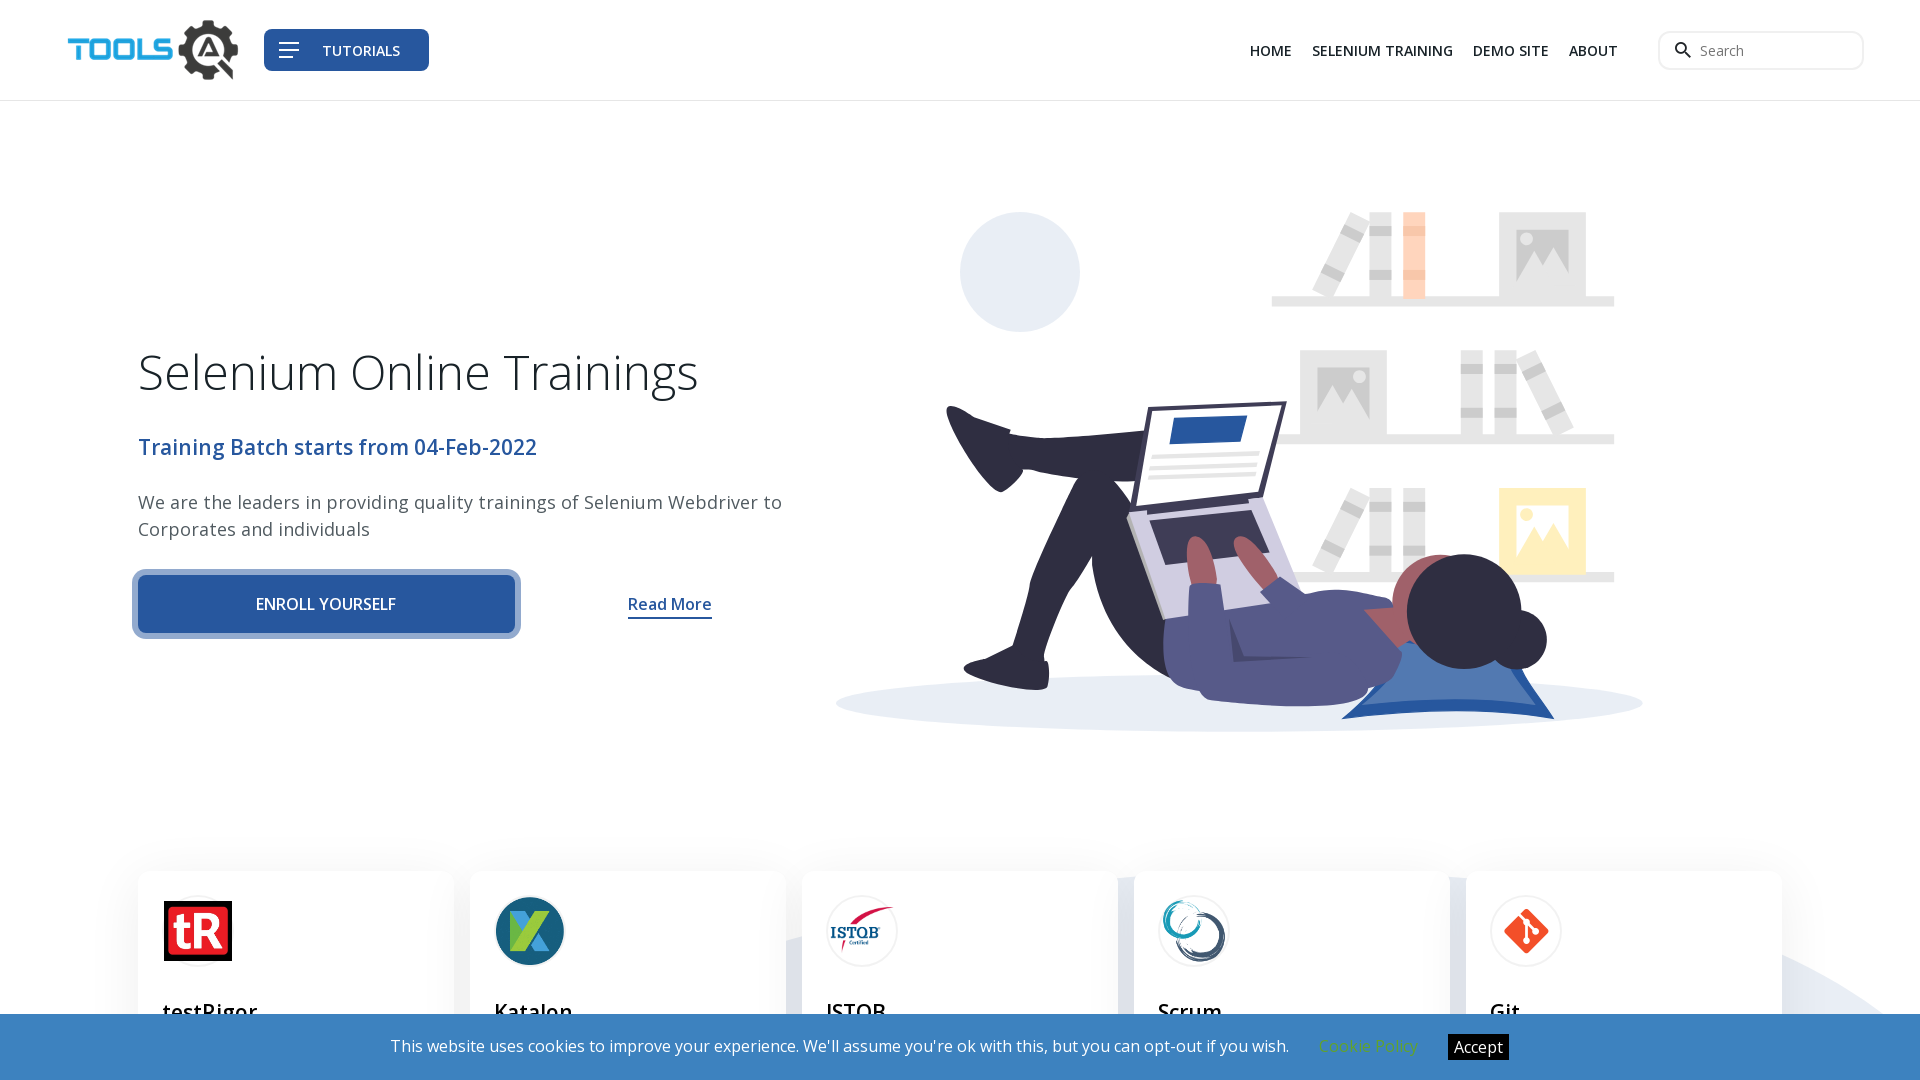

ToolsQA website loaded successfully and DOM is ready
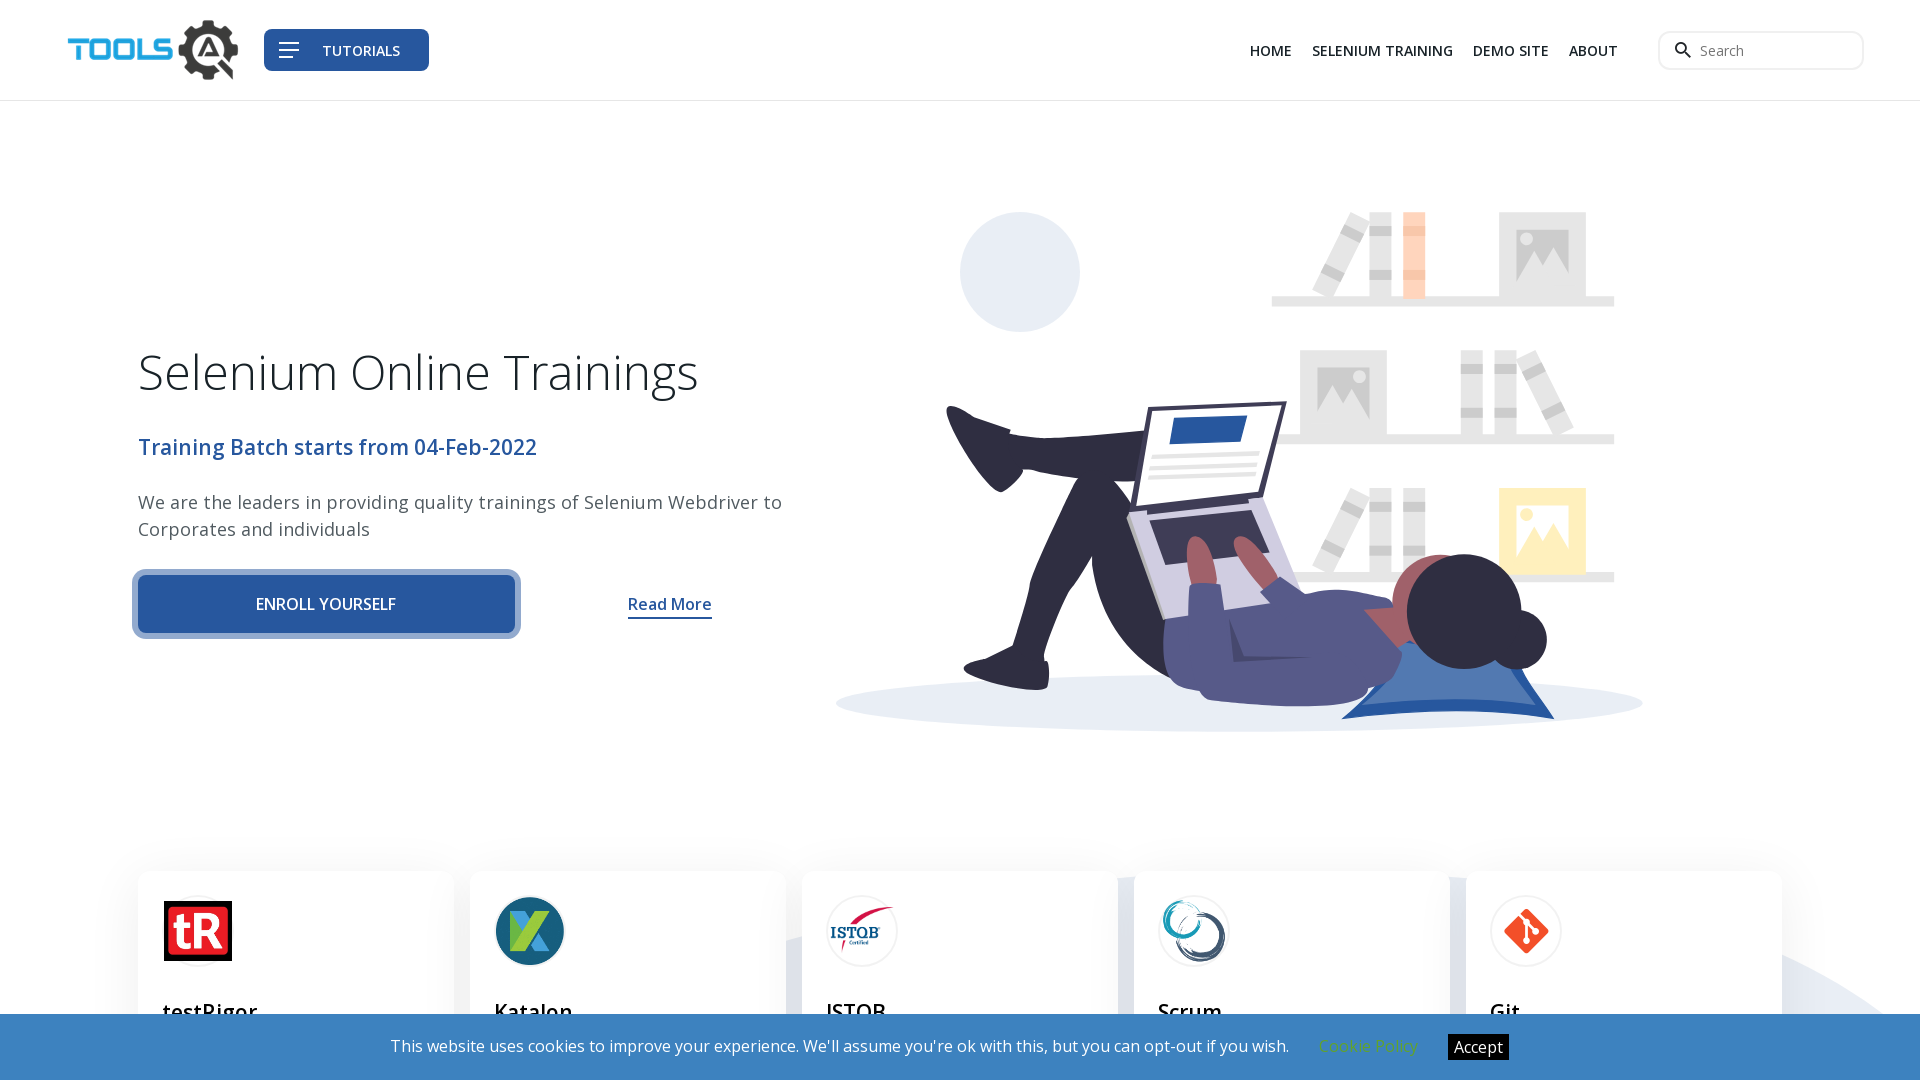

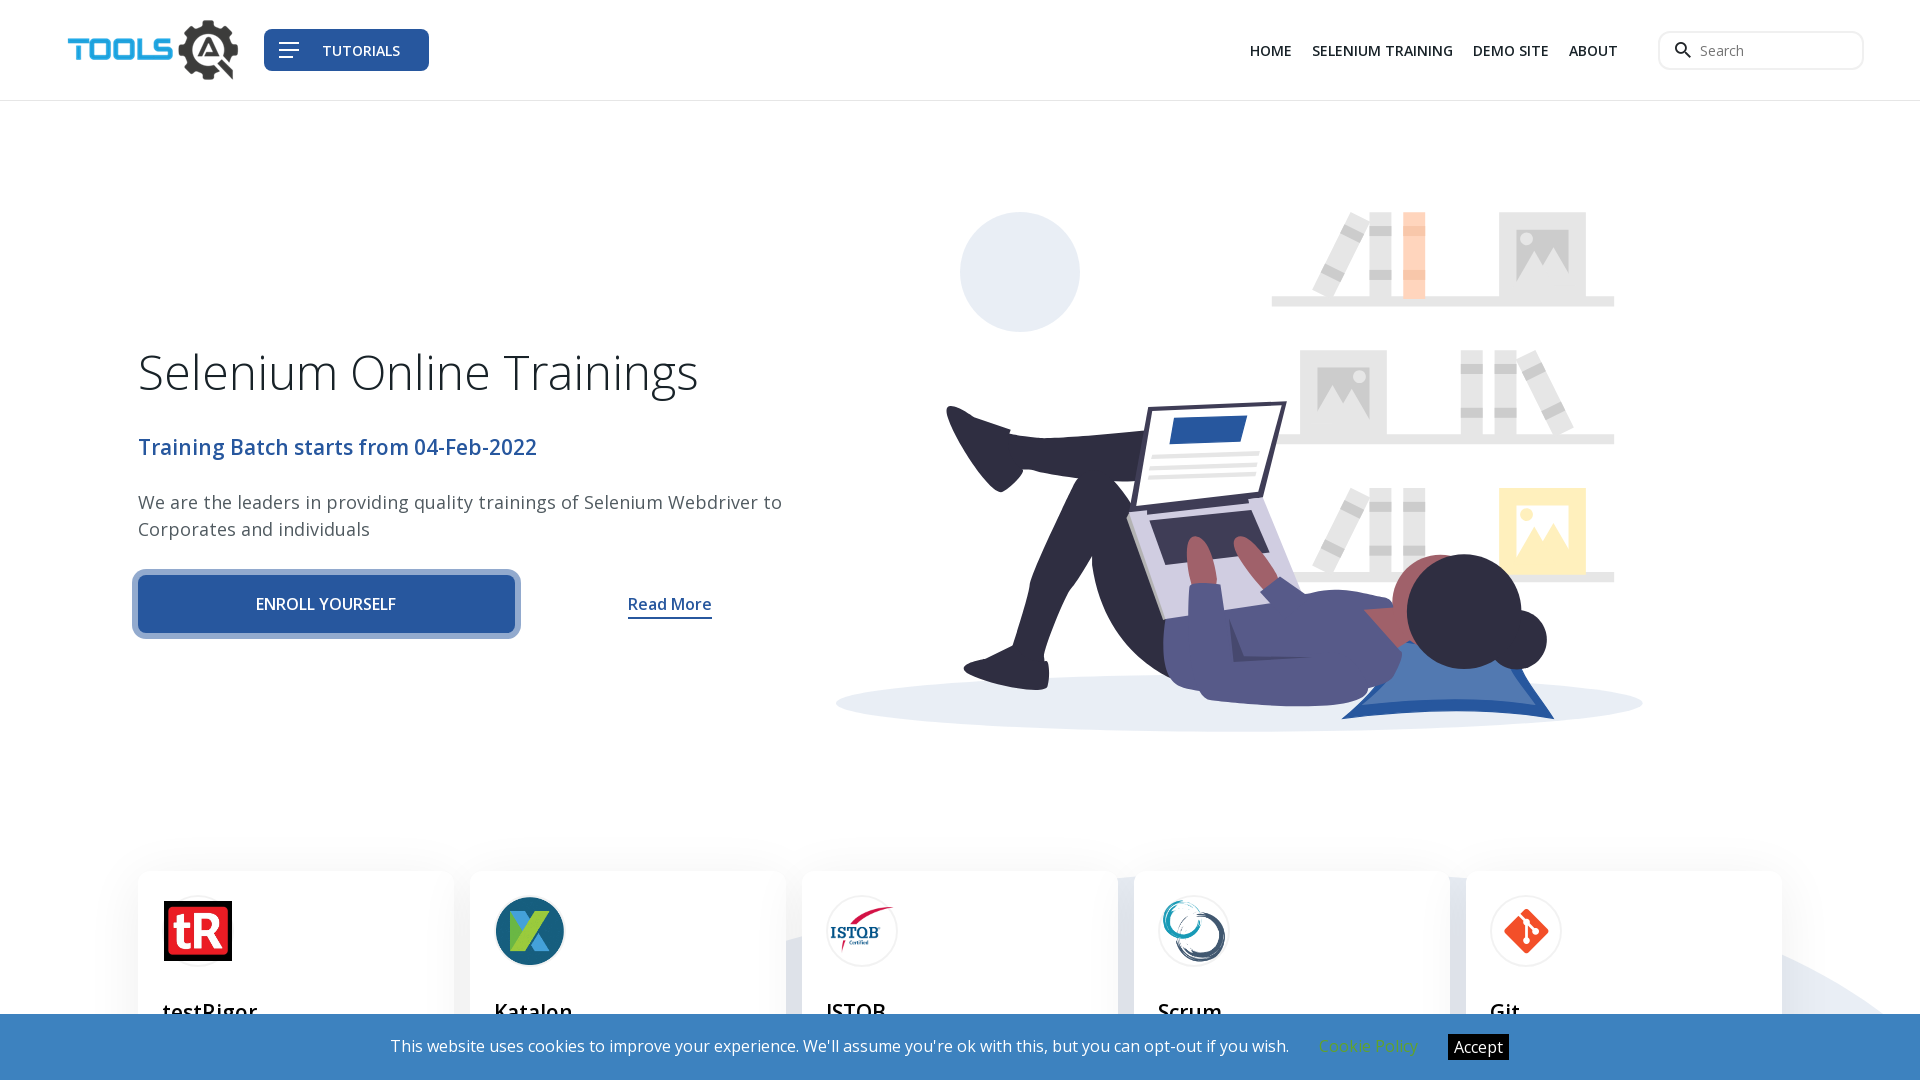